Tests train search functionality on erail.in by entering departure and arrival stations and viewing the results

Starting URL: https://erail.in/

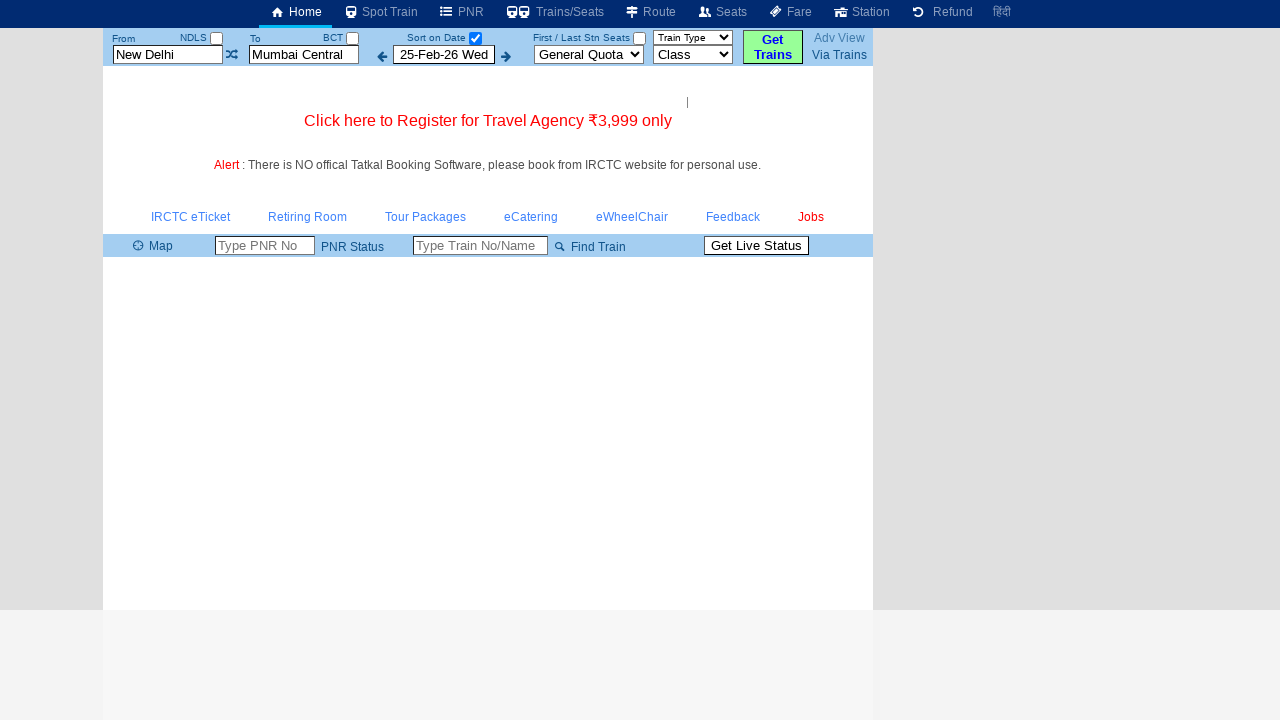

Cleared departure station field on #txtStationFrom
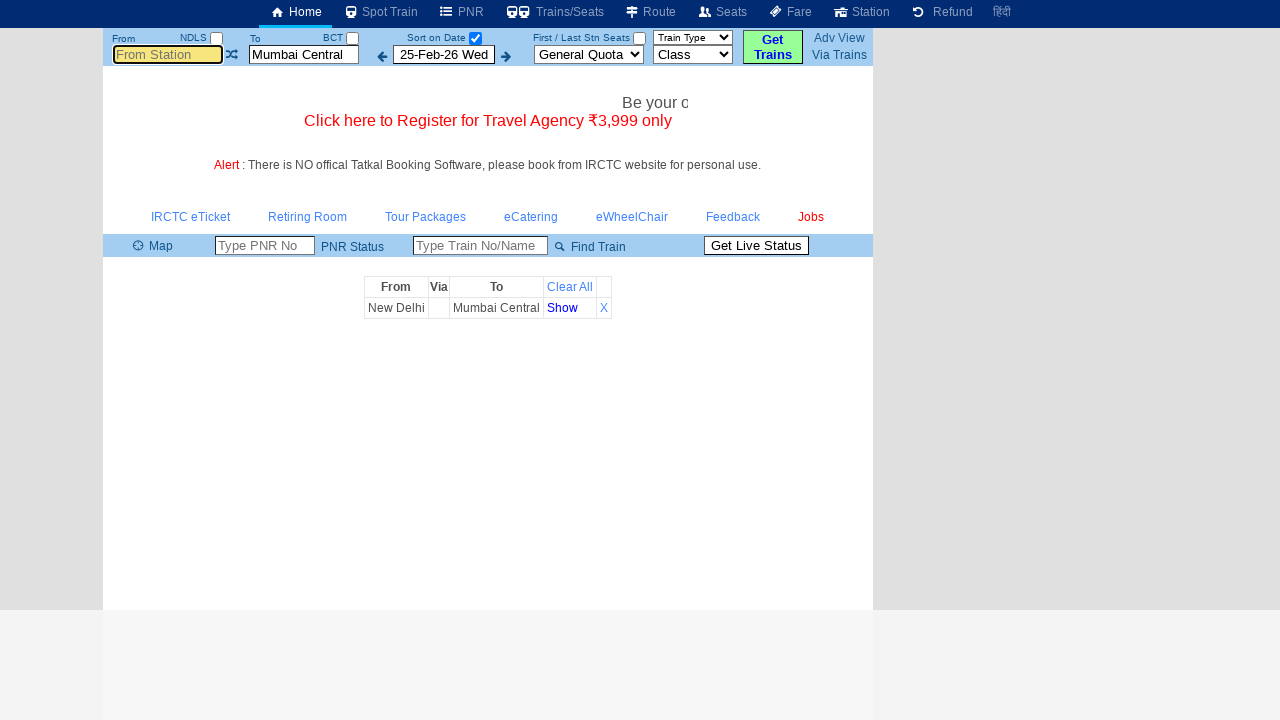

Entered 'MAS' as departure station on #txtStationFrom
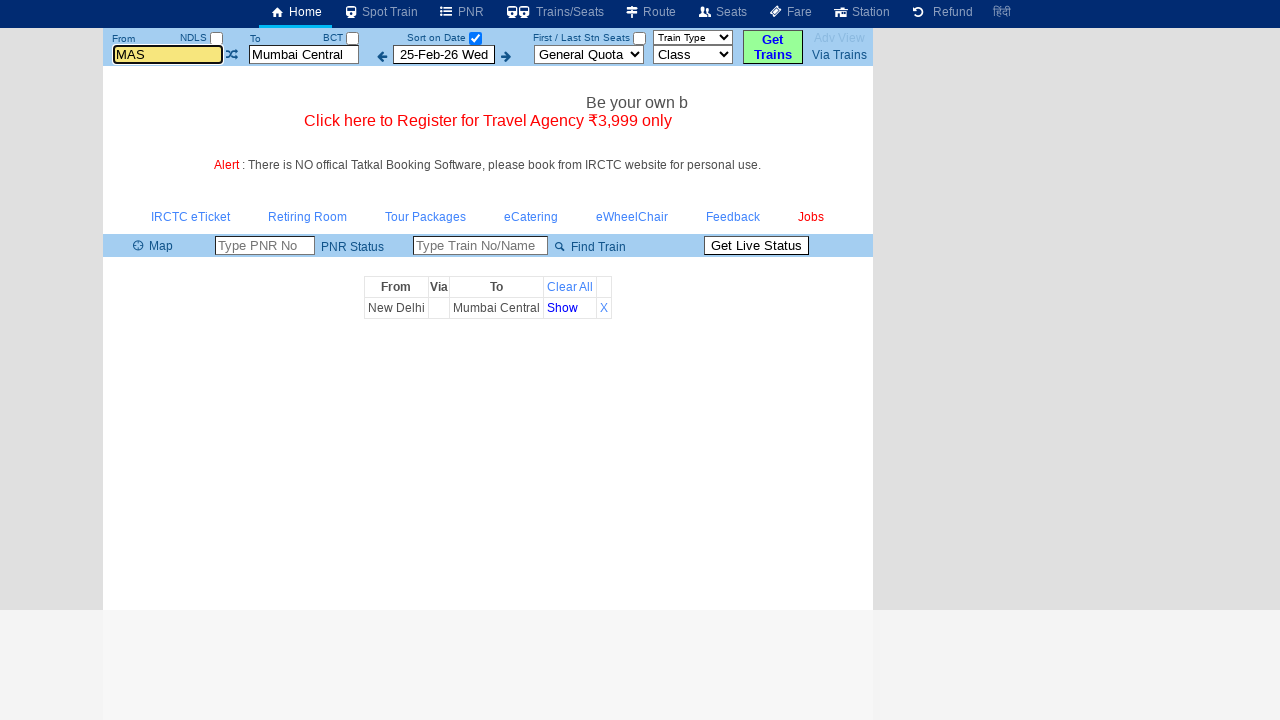

Pressed Enter to confirm departure station on #txtStationFrom
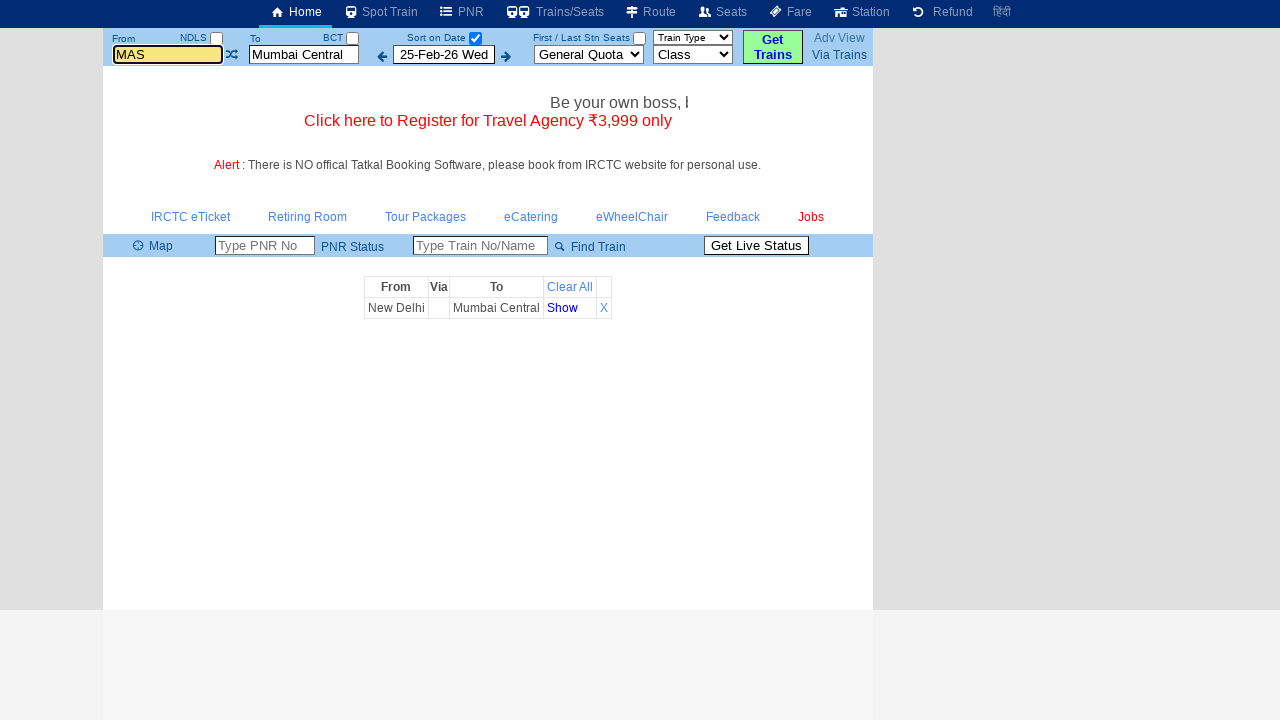

Cleared arrival station field on #txtStationTo
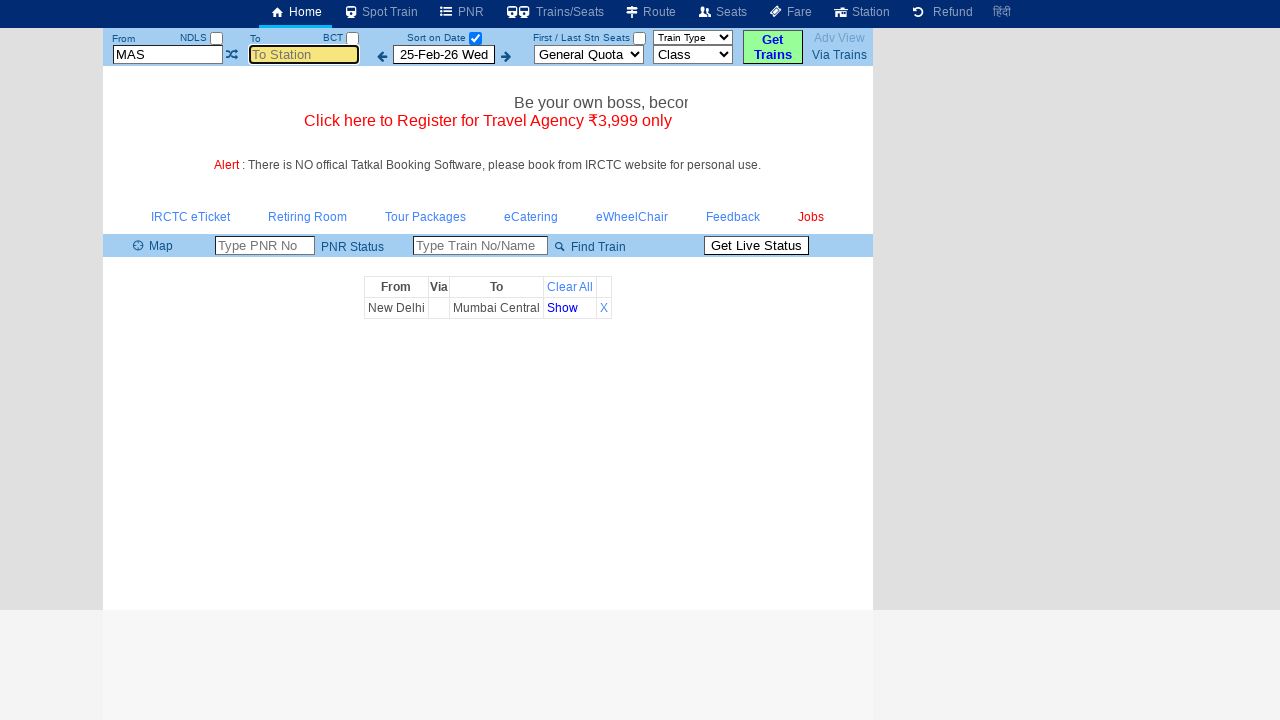

Entered 'MDU' as arrival station on #txtStationTo
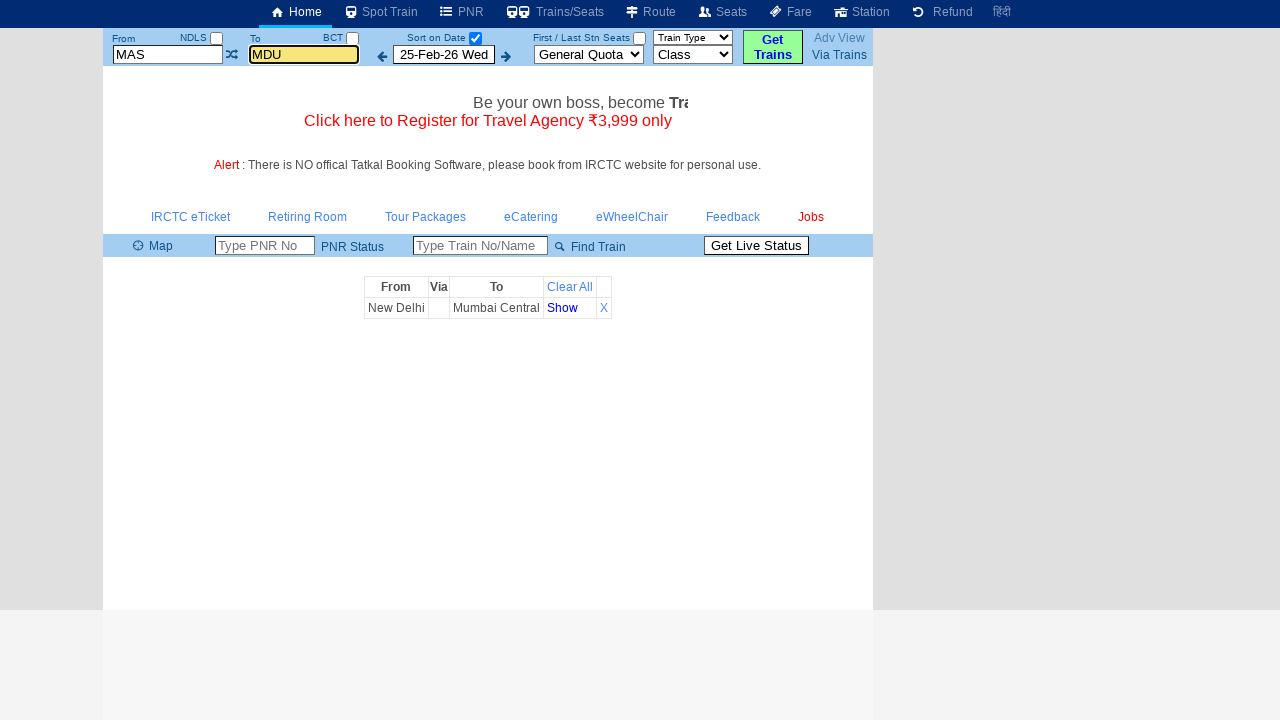

Pressed Enter to confirm arrival station on #txtStationTo
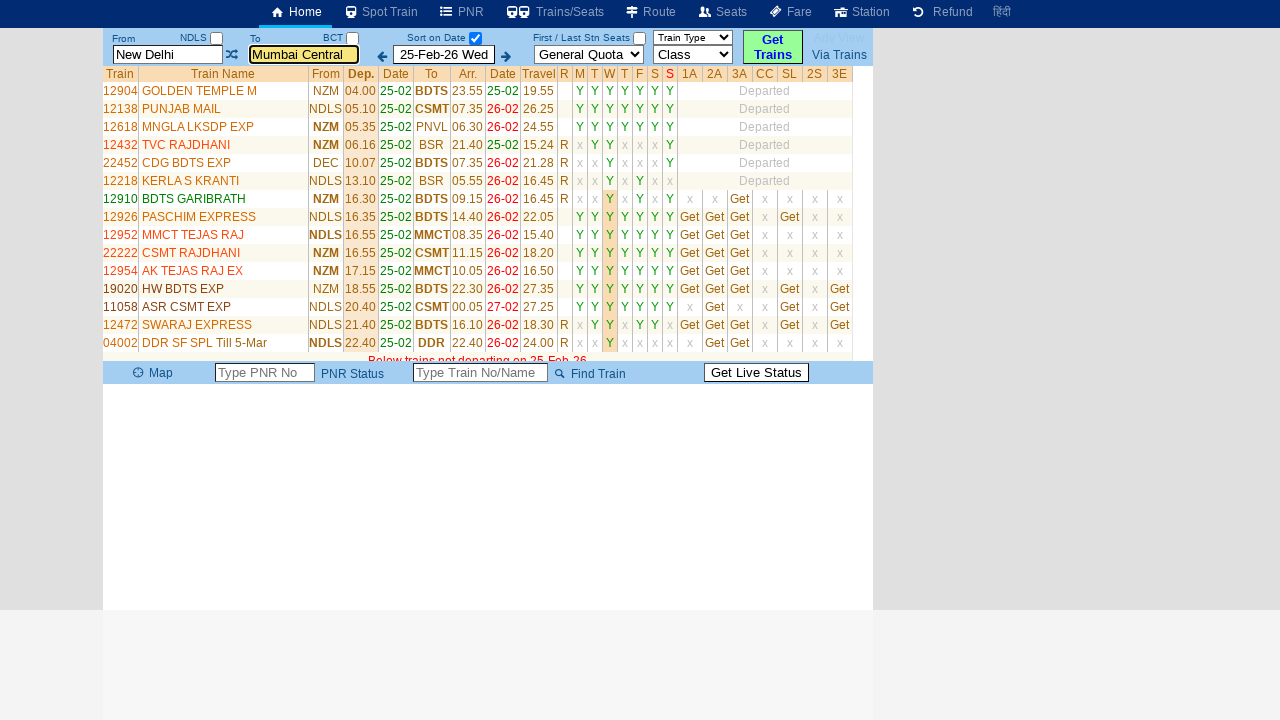

Unchecked 'Date Only' option to view all trains at (475, 38) on #chkSelectDateOnly
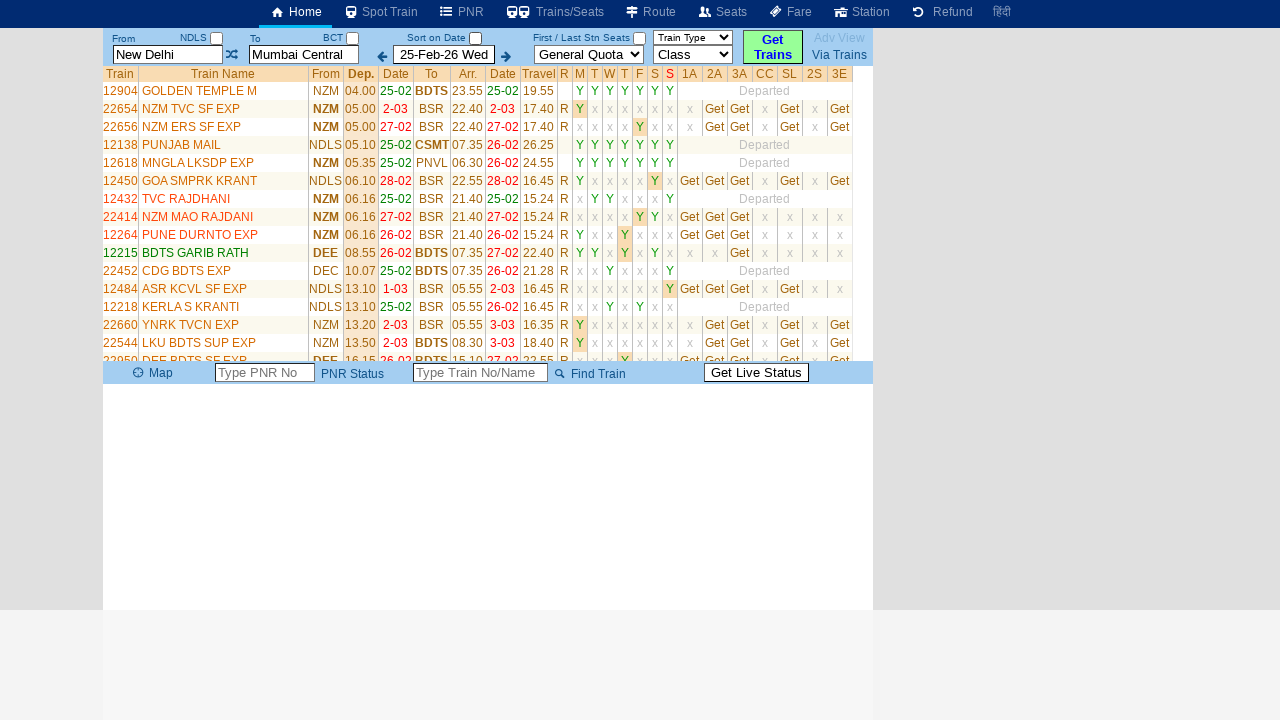

Train search results table loaded successfully
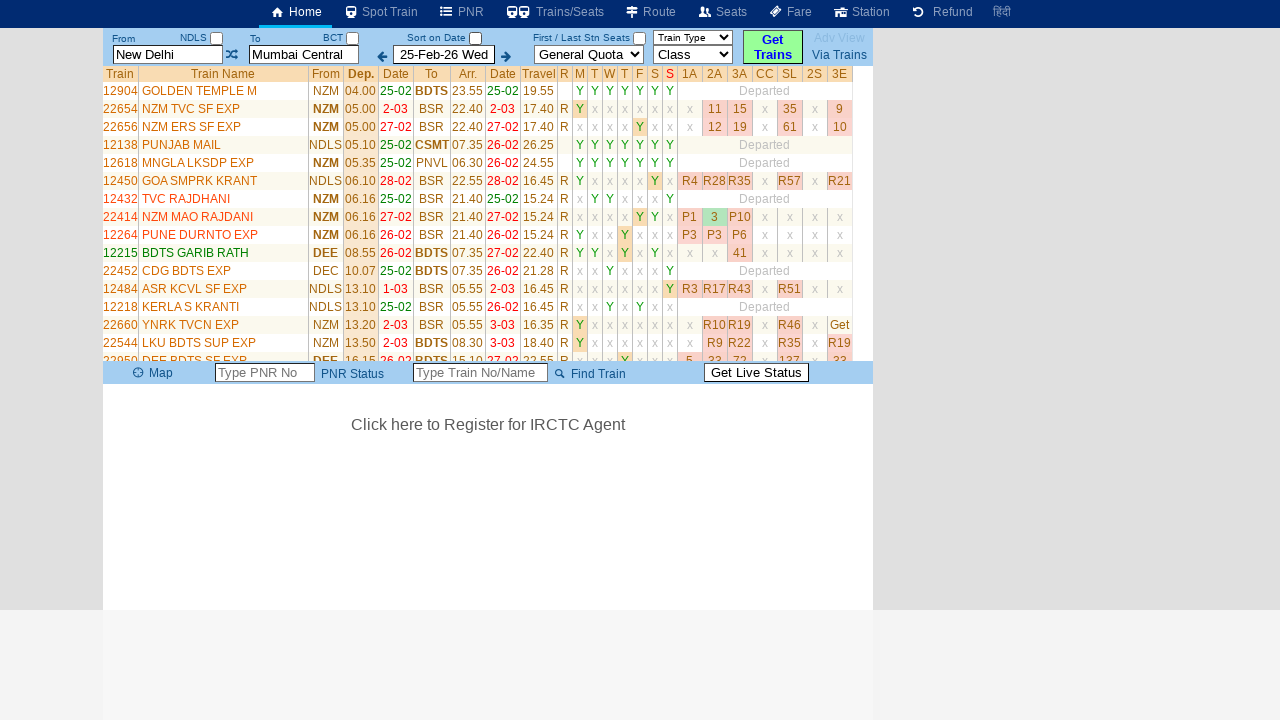

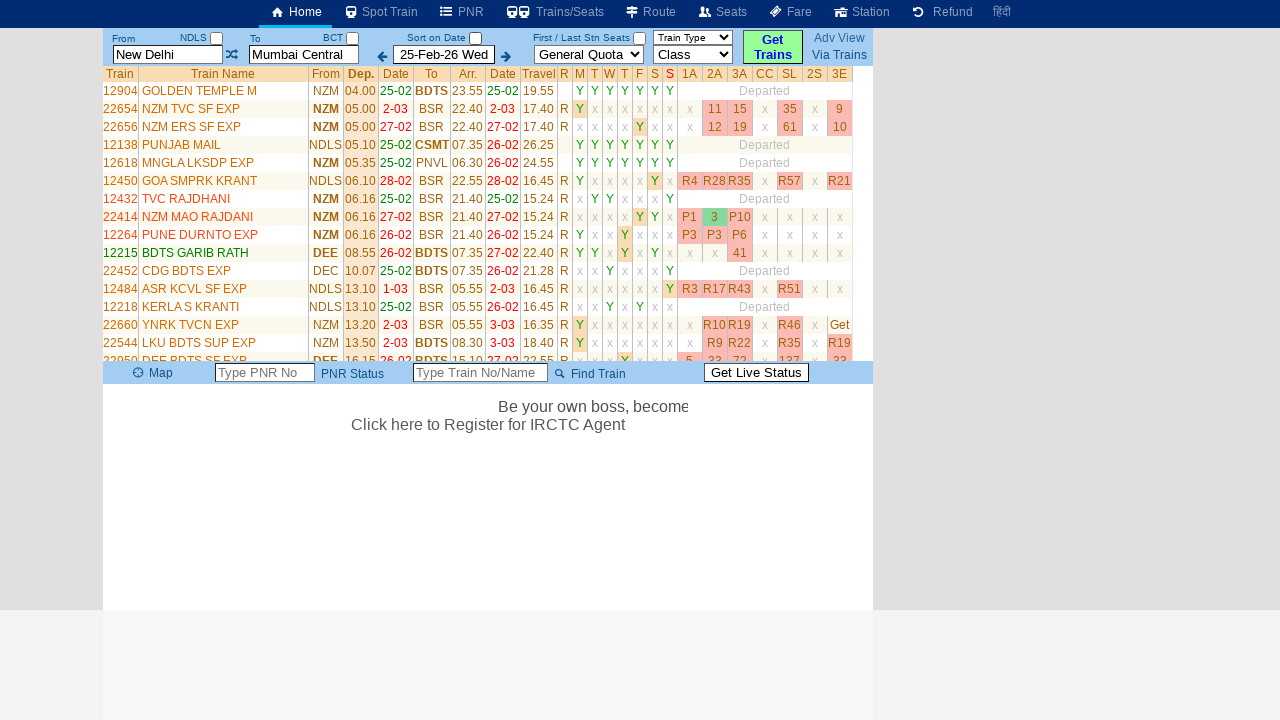